Tests mouse hover on an image by navigating to the Mouse Hover section, clicking the Image tab, and hovering over a tooltip element.

Starting URL: https://demoapps.qspiders.com/

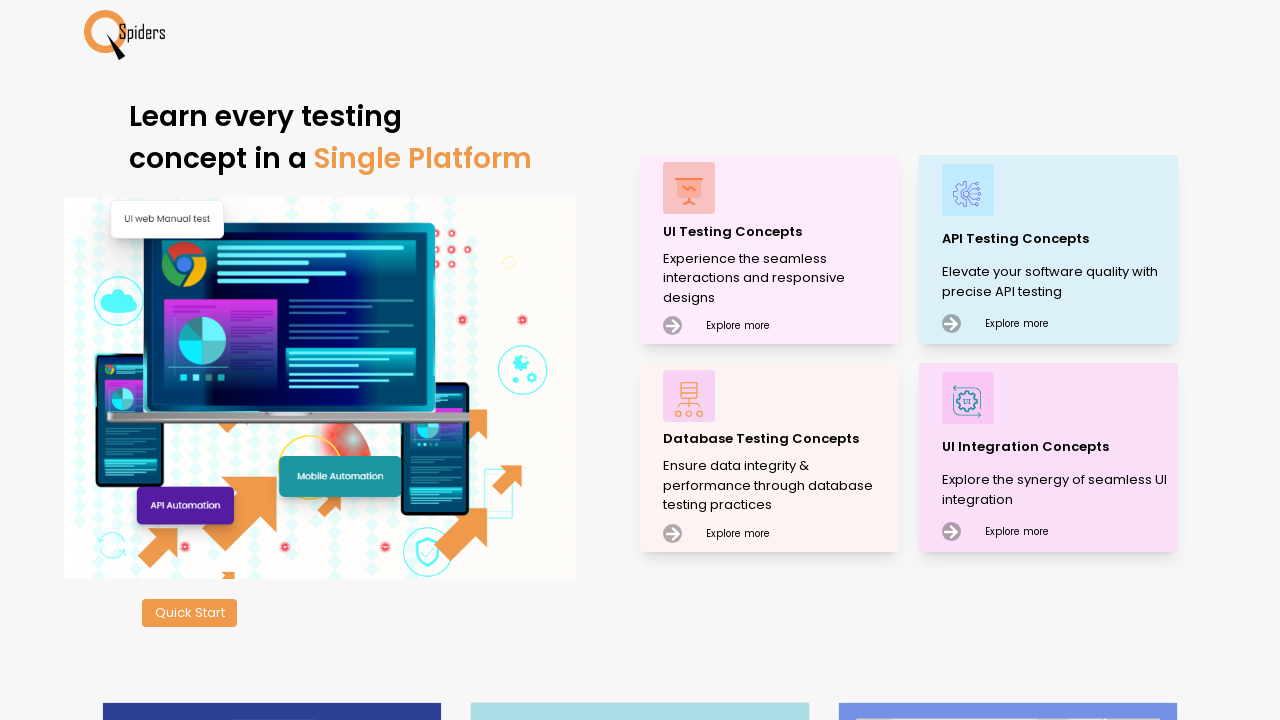

Clicked on UI Testing Concepts at (778, 232) on xpath=//p[text()='UI Testing Concepts']
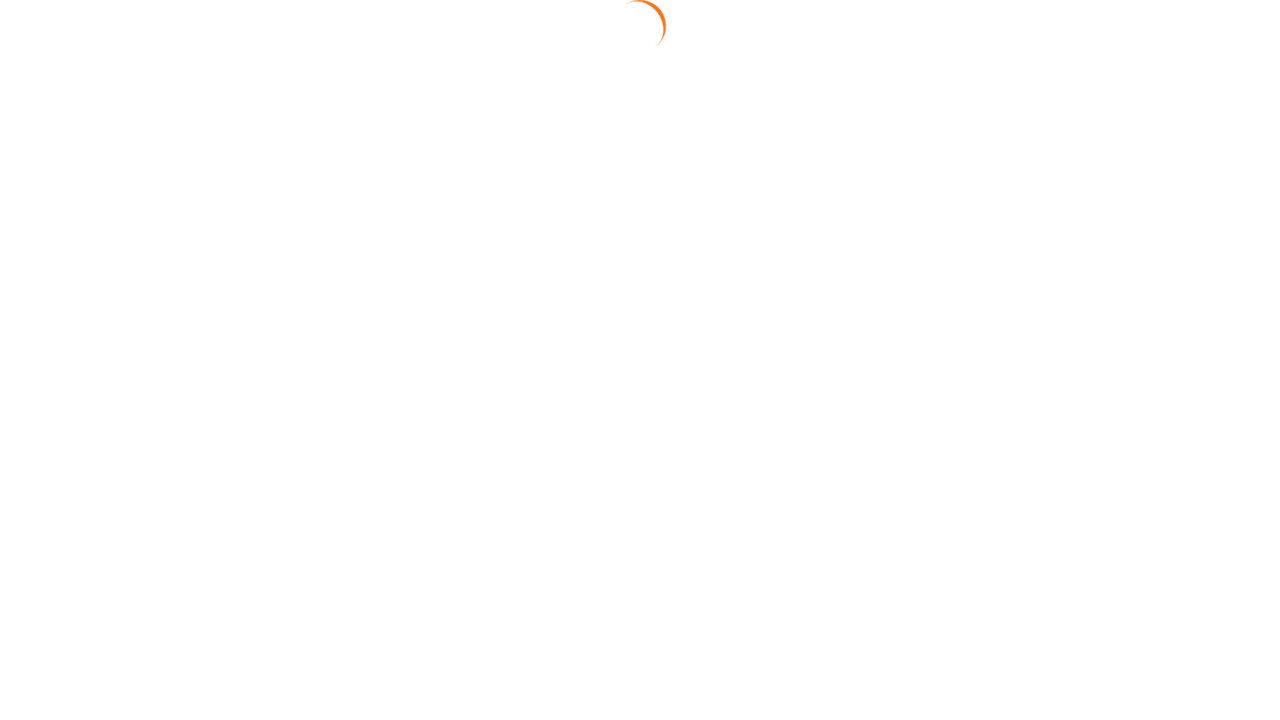

Clicked on Mouse Actions section at (66, 667) on xpath=//section[text()='Mouse Actions']
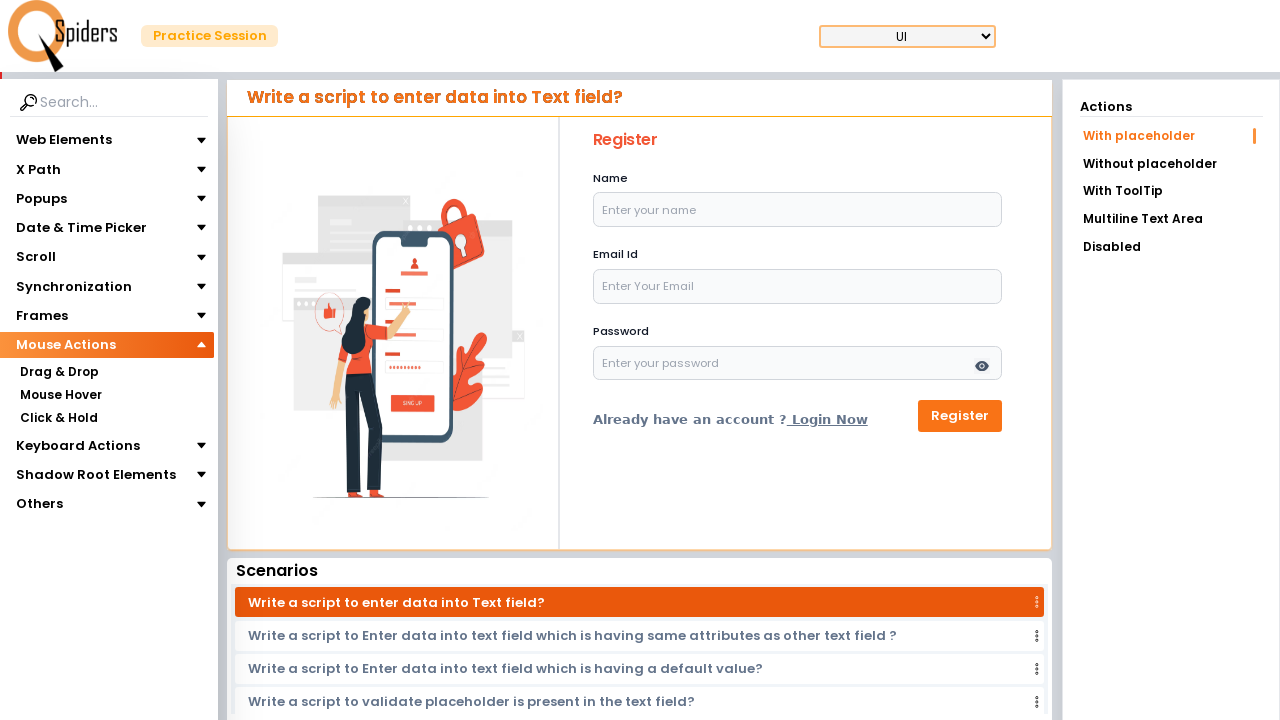

Clicked on Mouse Hover option at (60, 395) on xpath=//section[text()='Mouse Hover']
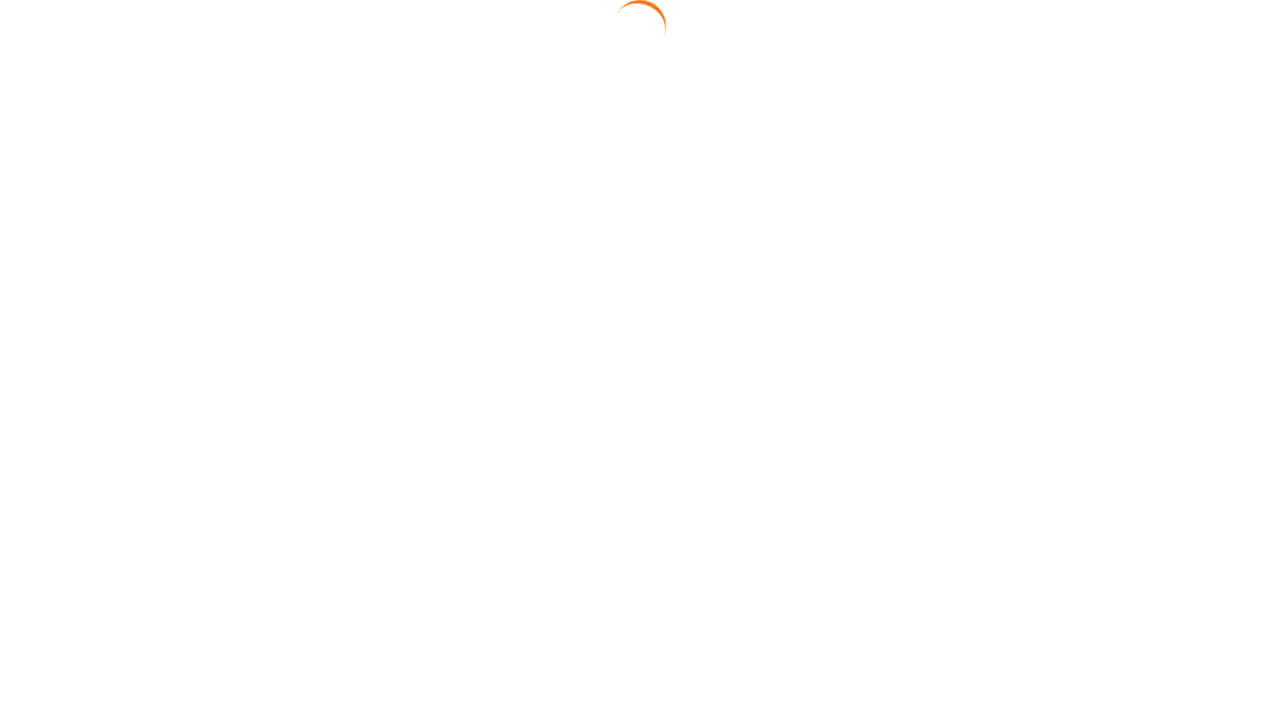

Clicked on Image tab at (1171, 162) on xpath=//a[text()='Image']
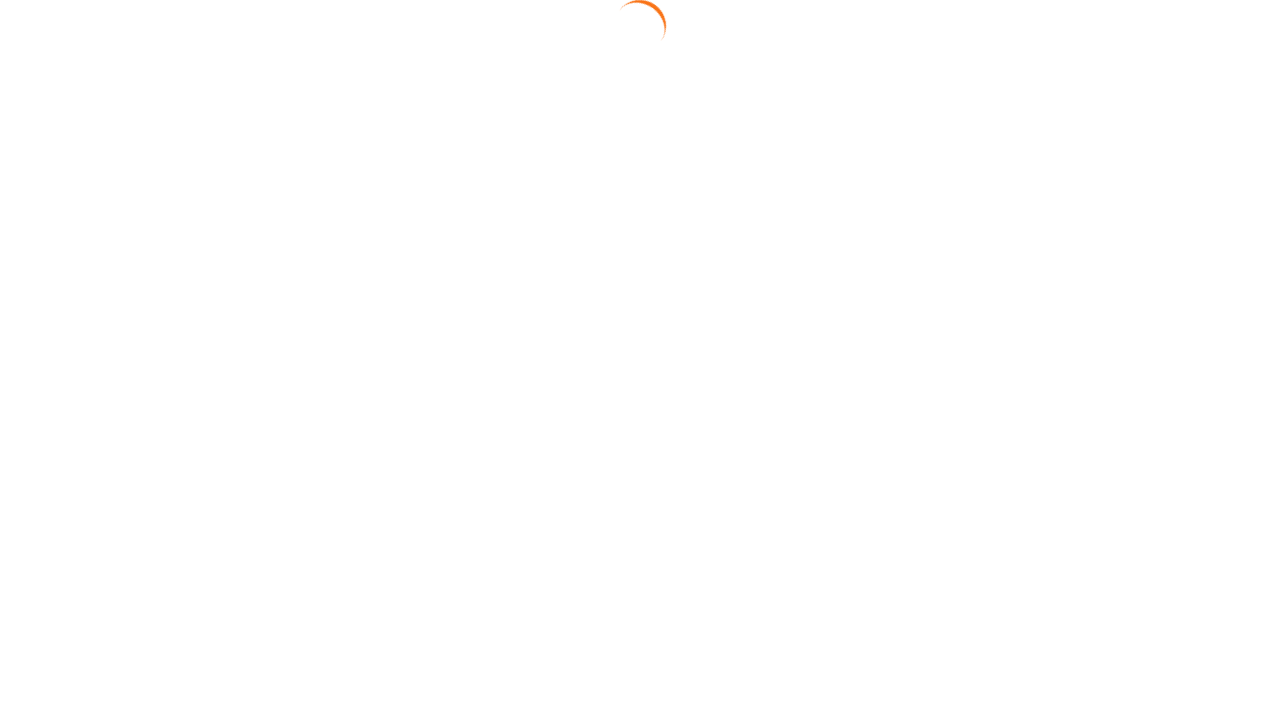

Hovered over tooltip element at (644, 213) on xpath=//p[@class='text-center pt-3 text-lg']
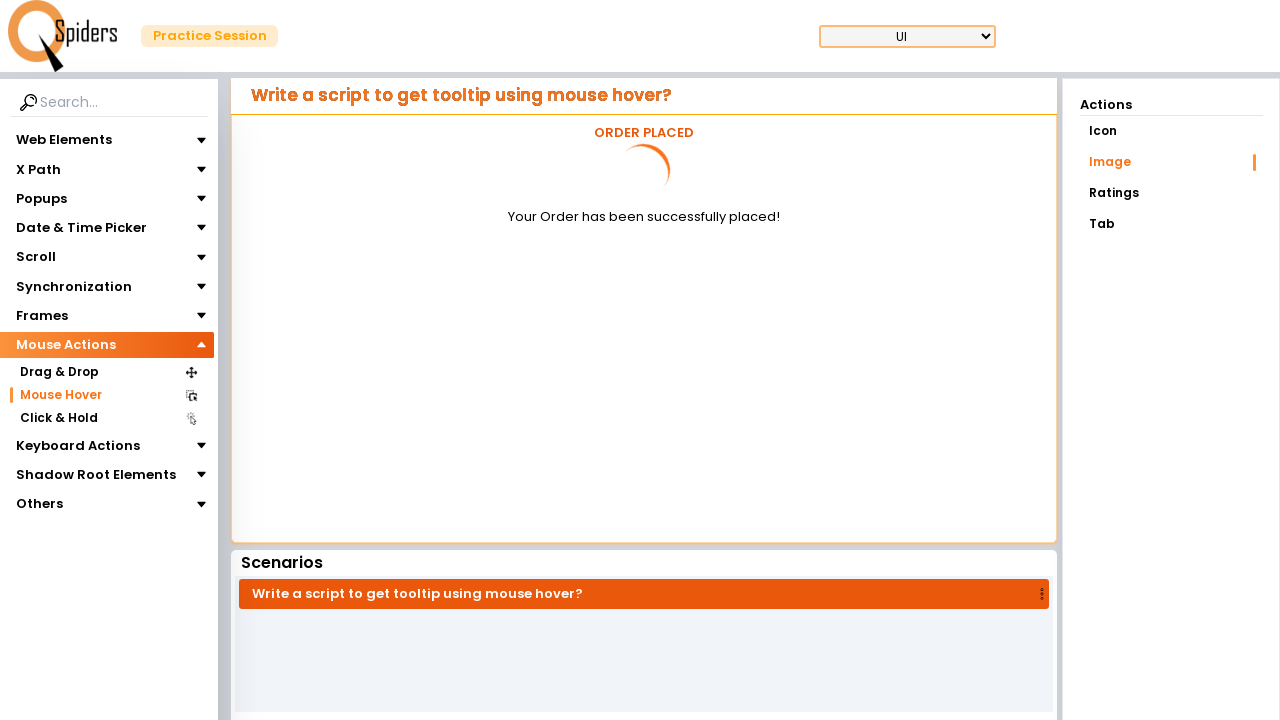

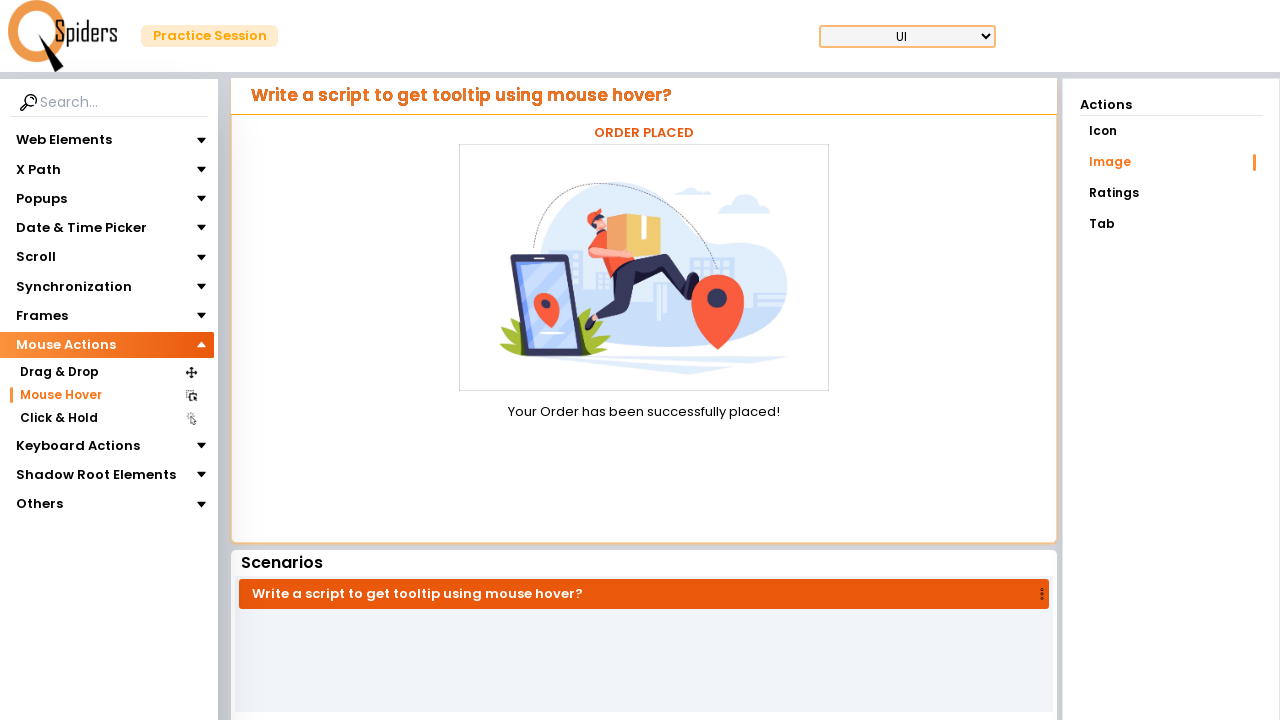